Tests different button click types including double-click, right-click, and dynamic click buttons

Starting URL: https://demoqa.com/buttons

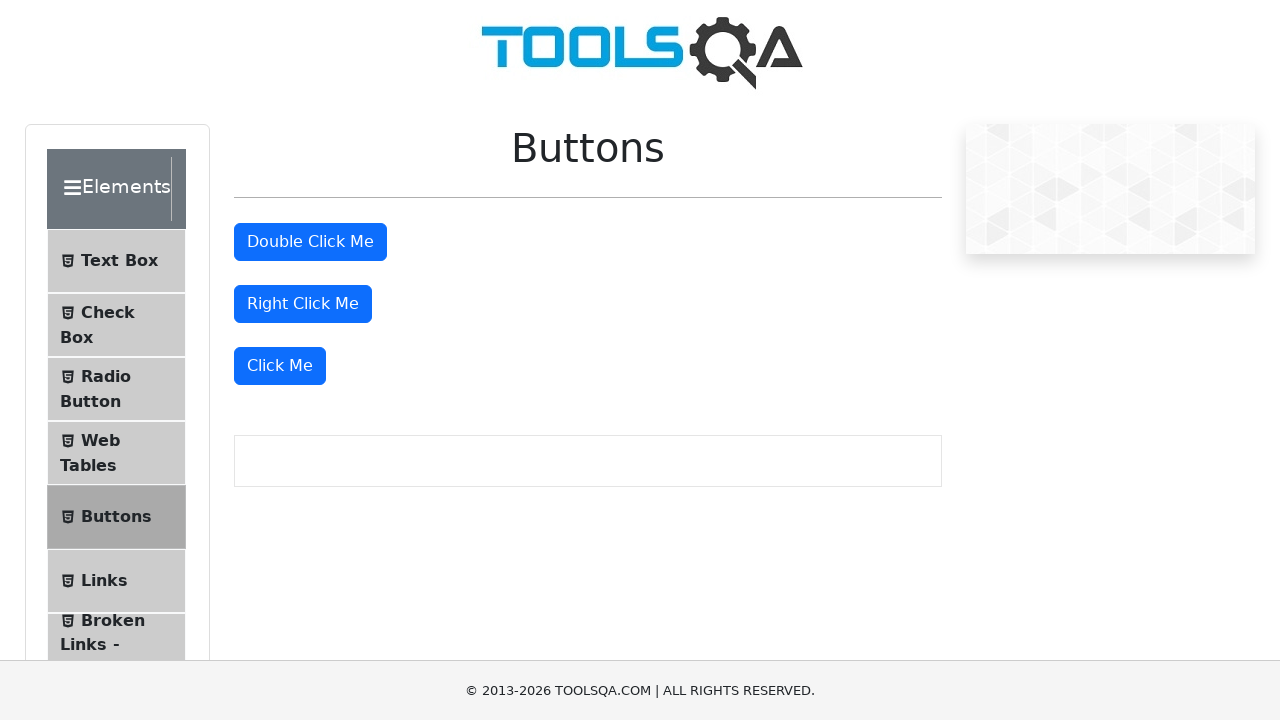

Double-clicked the double click button at (310, 242) on #doubleClickBtn
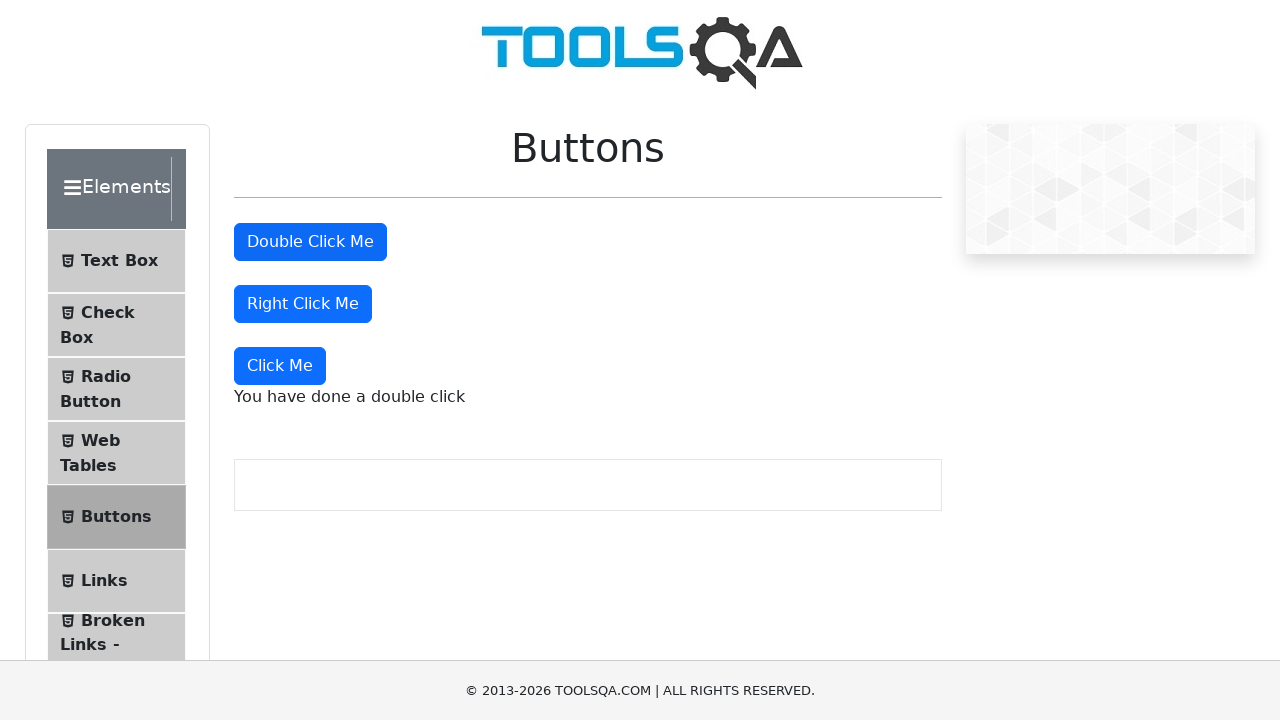

Right-clicked the right click button at (303, 304) on #rightClickBtn
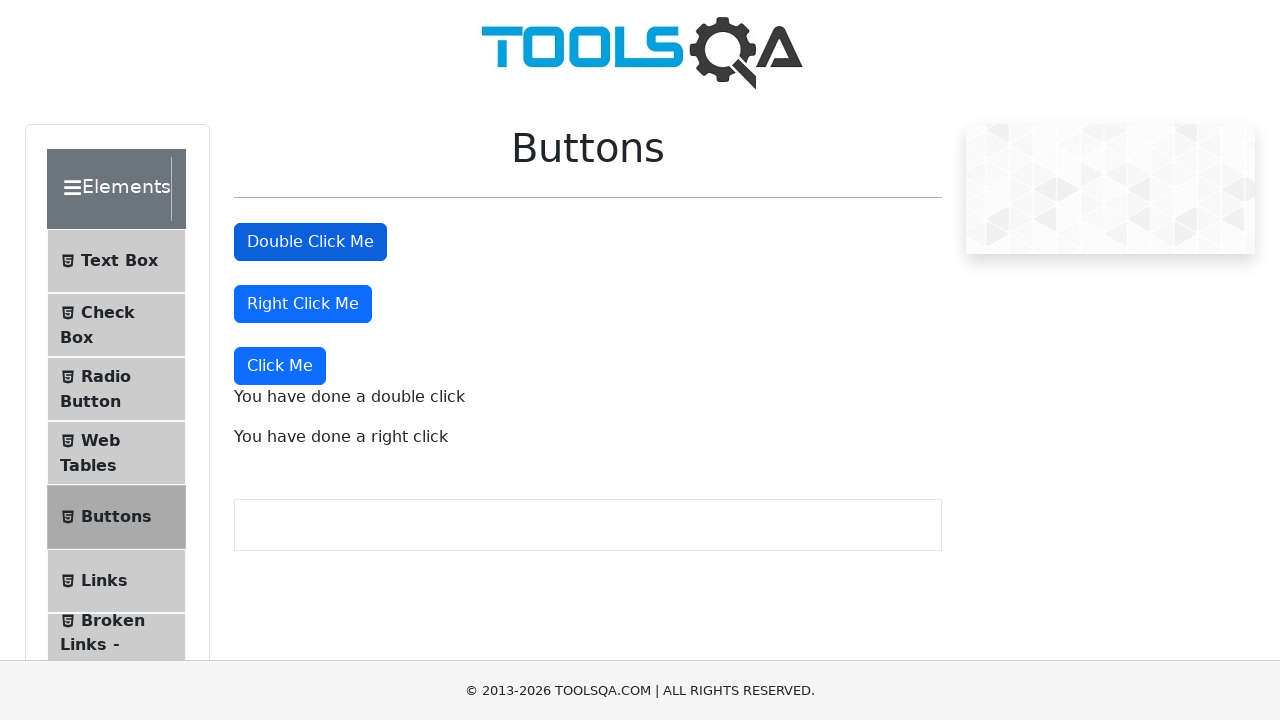

Clicked the dynamic click button at (280, 366) on xpath=//button[text()='Click Me' and not(@id='doubleClickBtn') and not(@id='righ
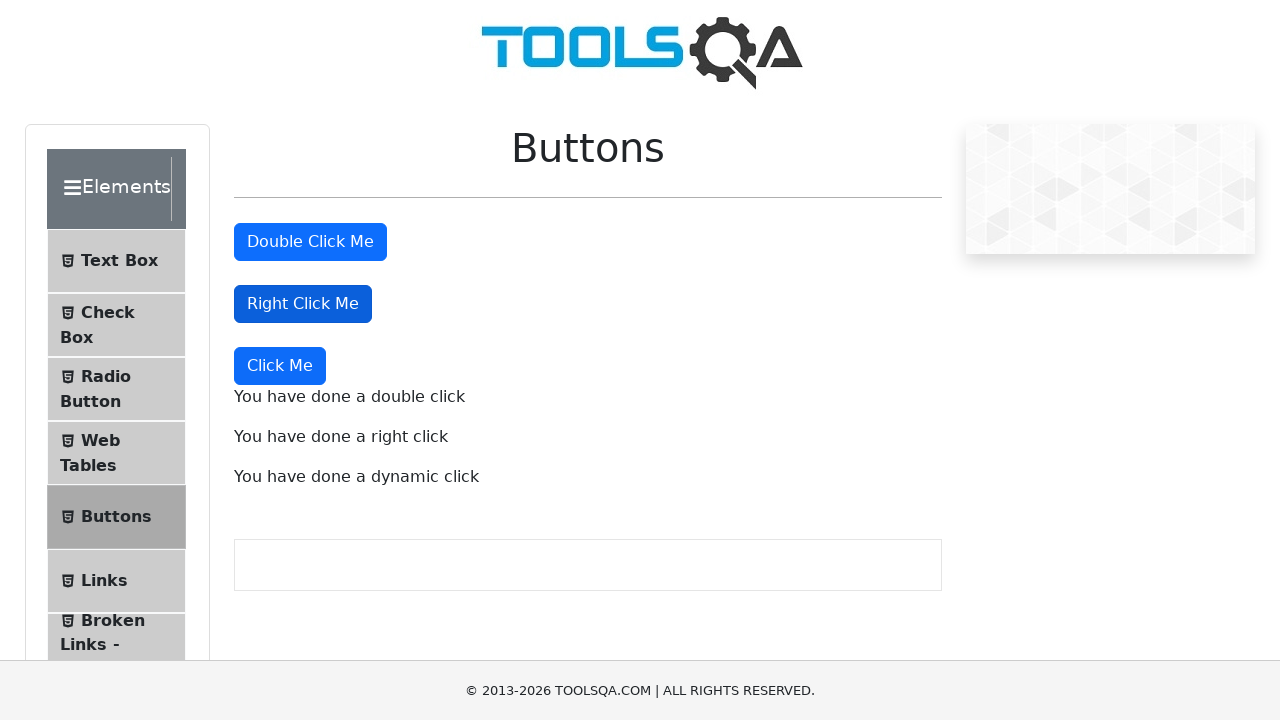

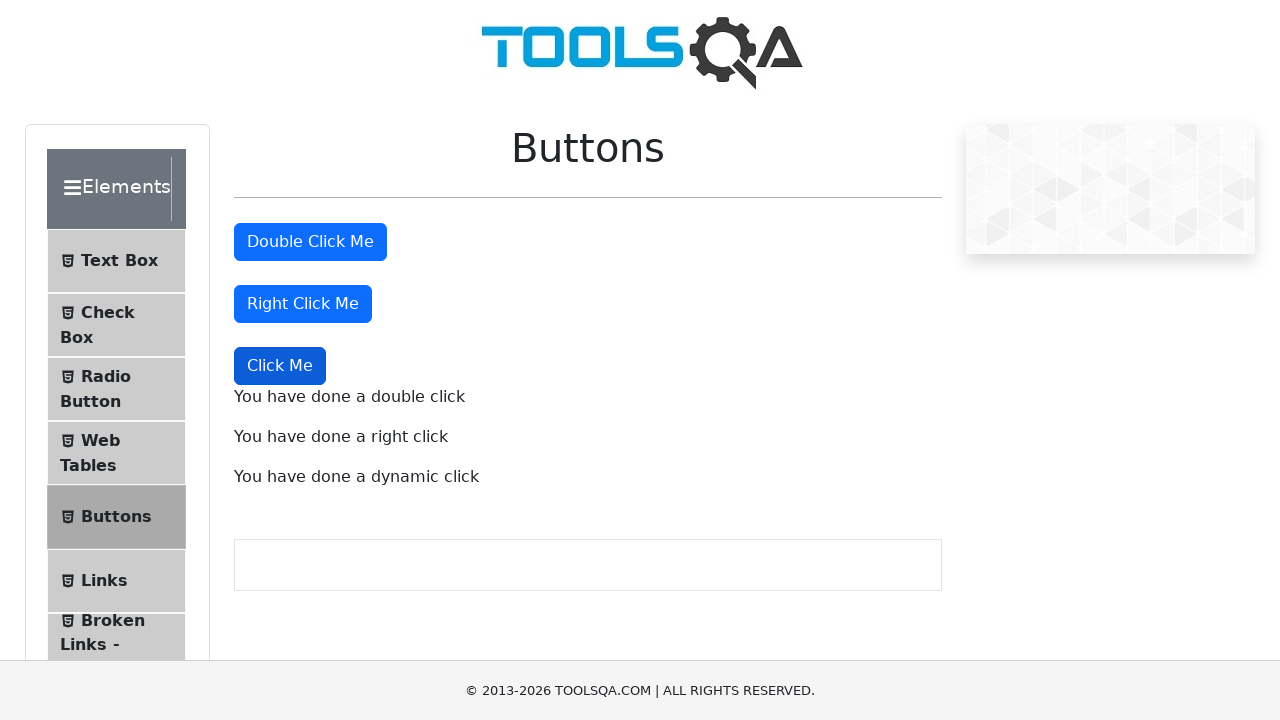